Verifies that the main header text displays "SedekahJe" correctly

Starting URL: http://sedekahje.com

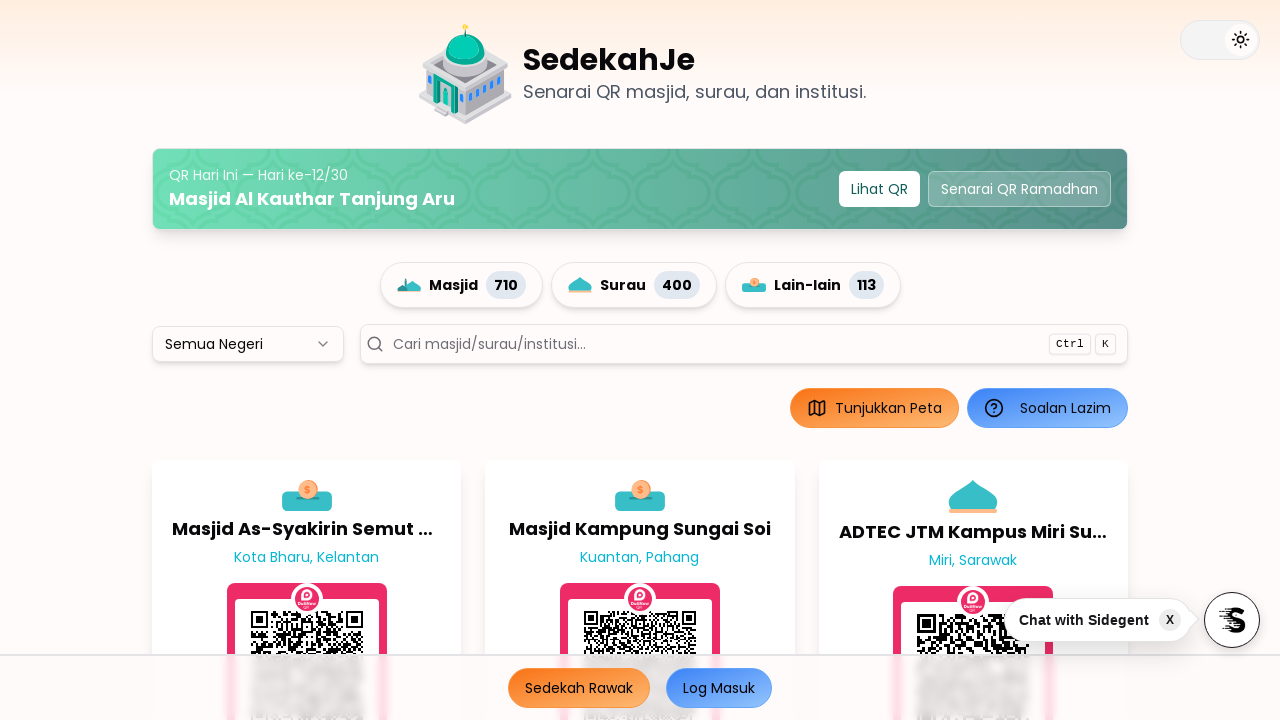

Navigated to http://sedekahje.com
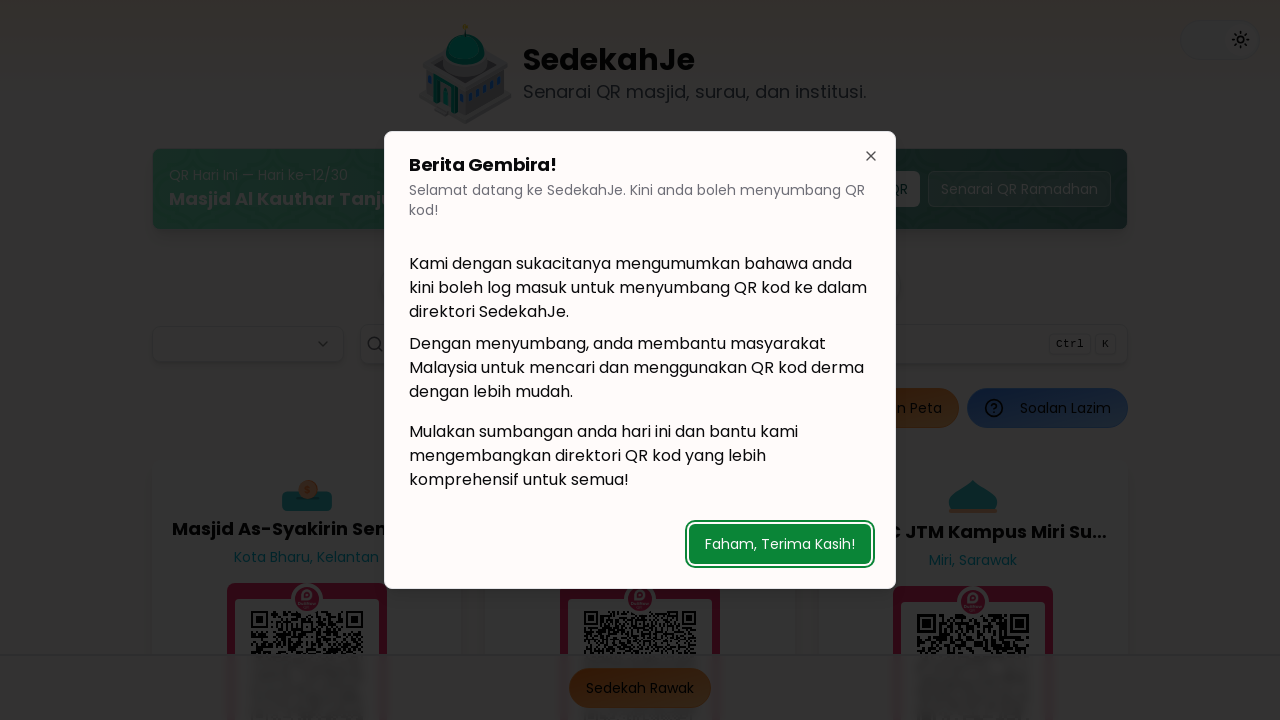

Located header element using XPath
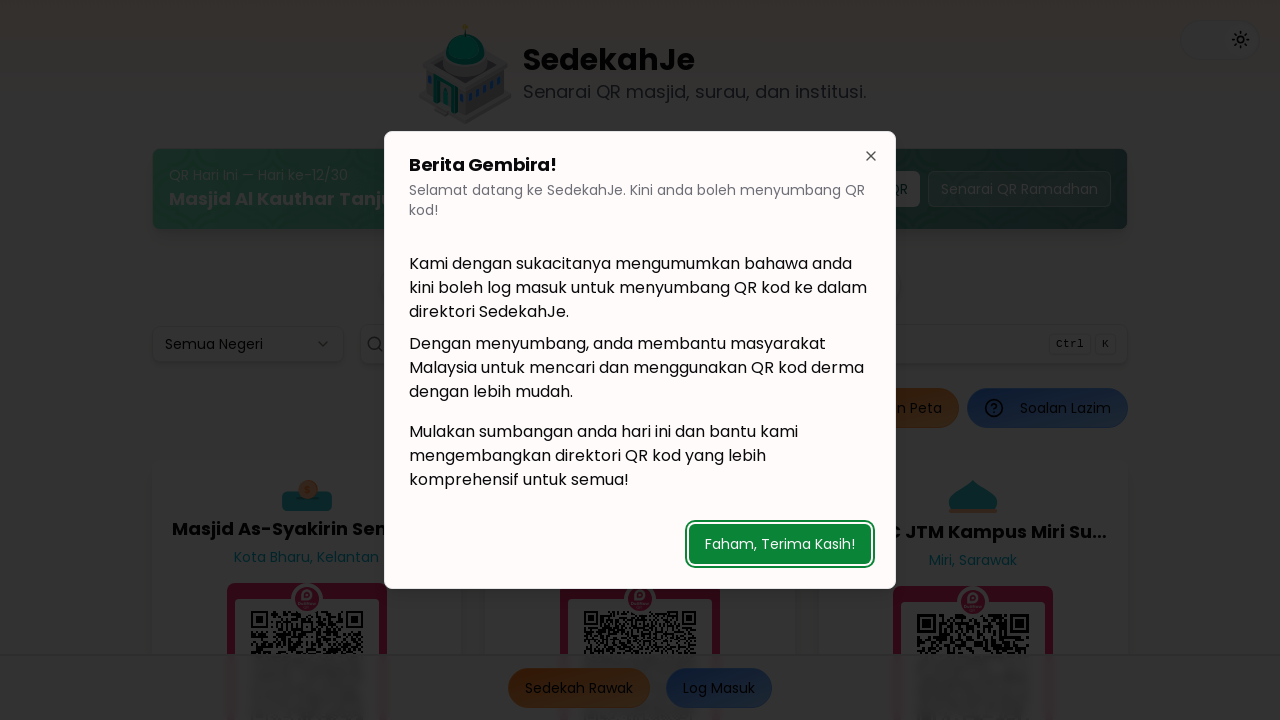

Waited for header element to be visible
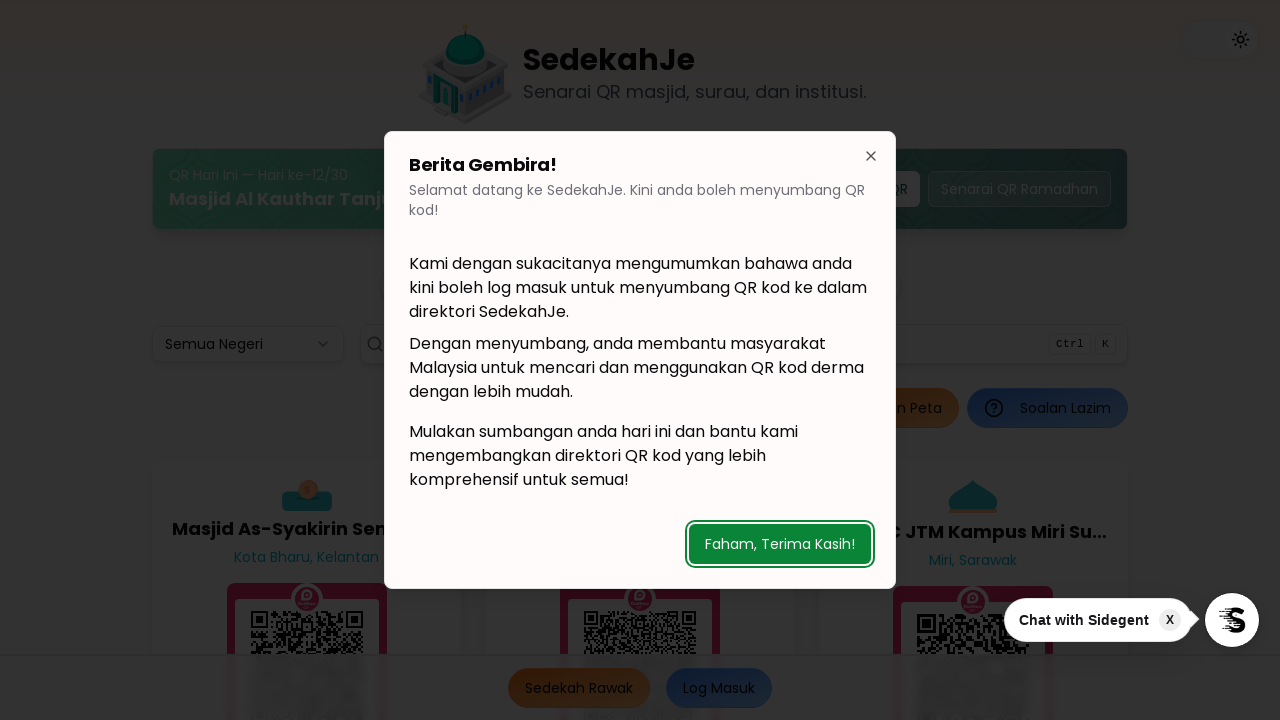

Set expected header text to 'SedekahJe'
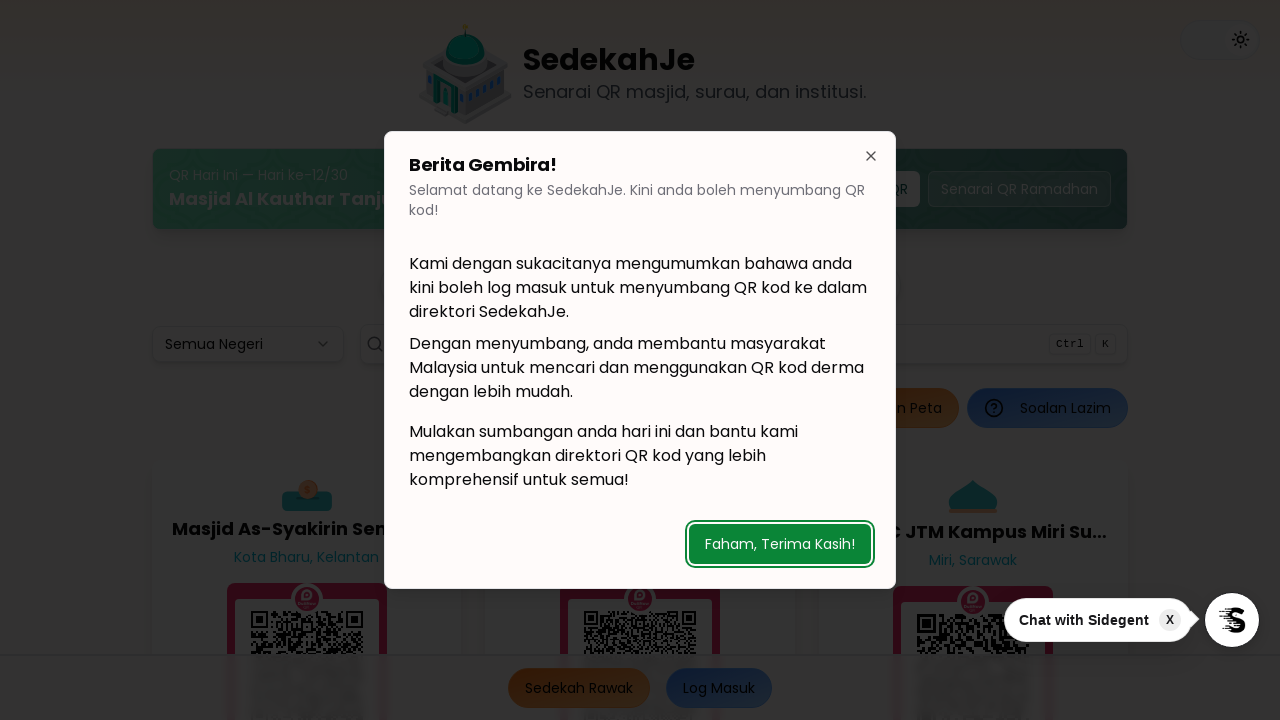

Verified header text matches 'SedekahJe'
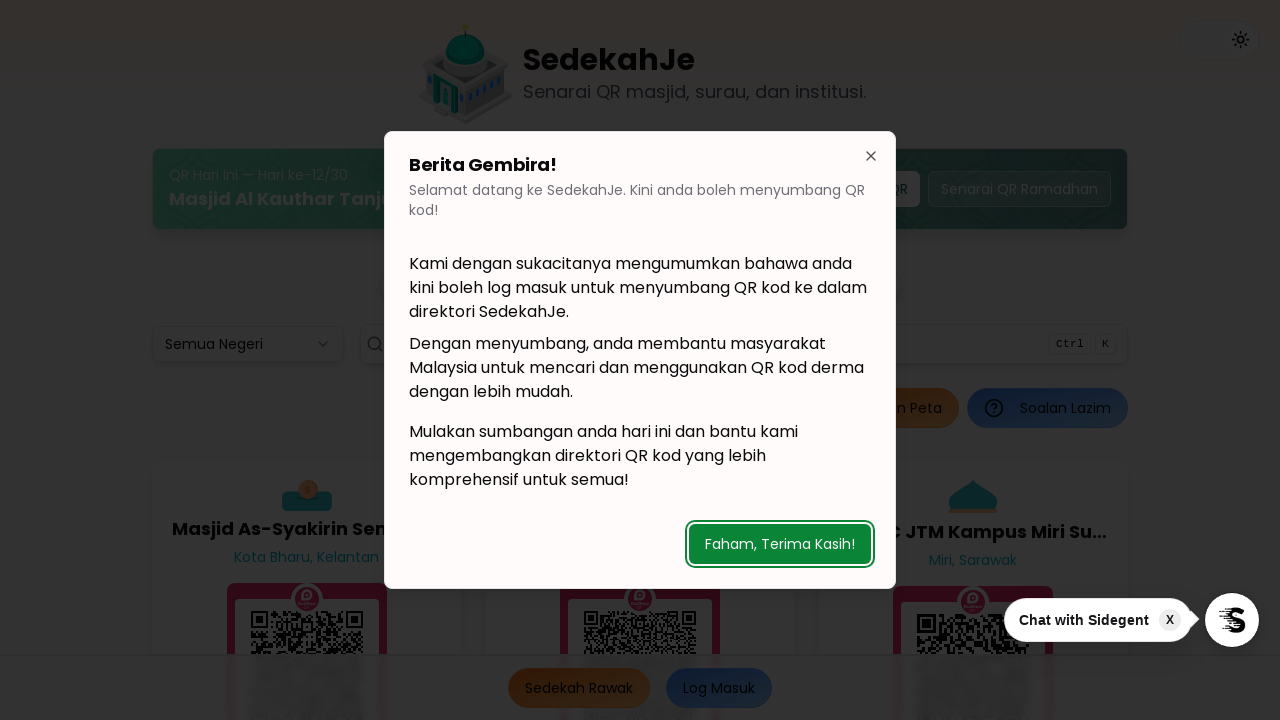

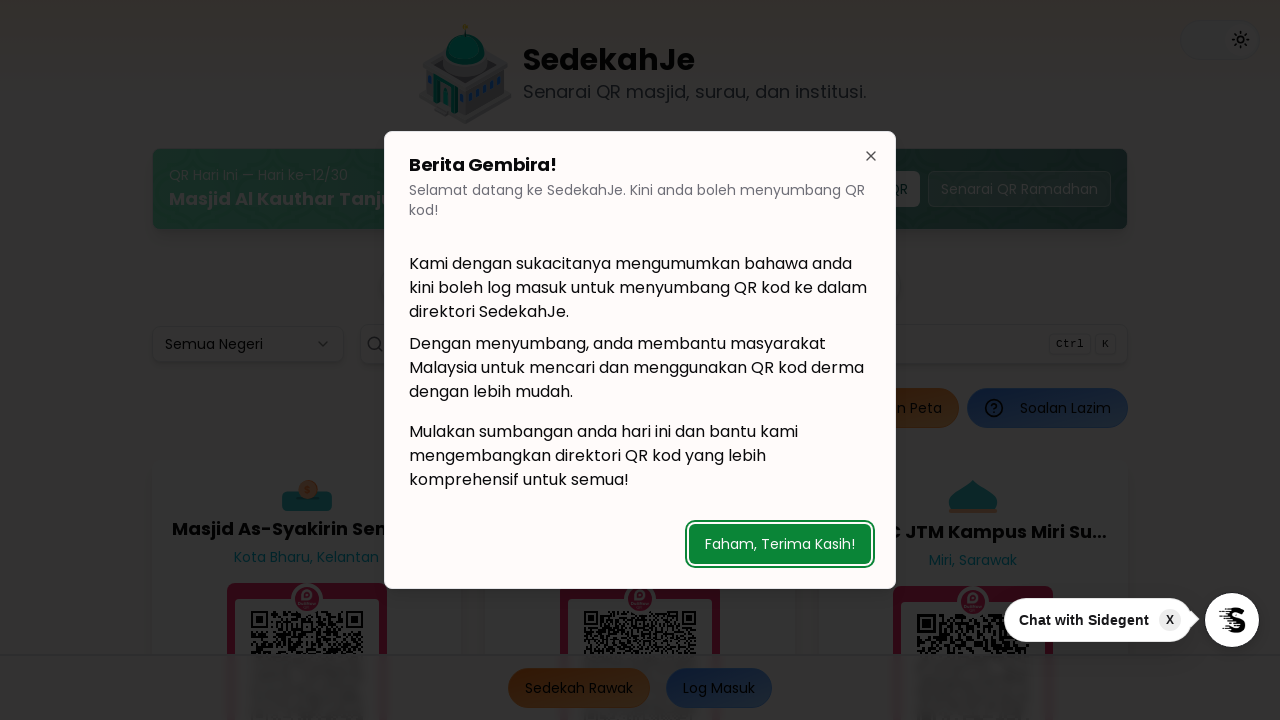